Tests Ynet homepage navigation by verifying the main headline is visible, clicking on the first article link, and confirming the article page loads with a non-empty title.

Starting URL: https://www.ynet.co.il

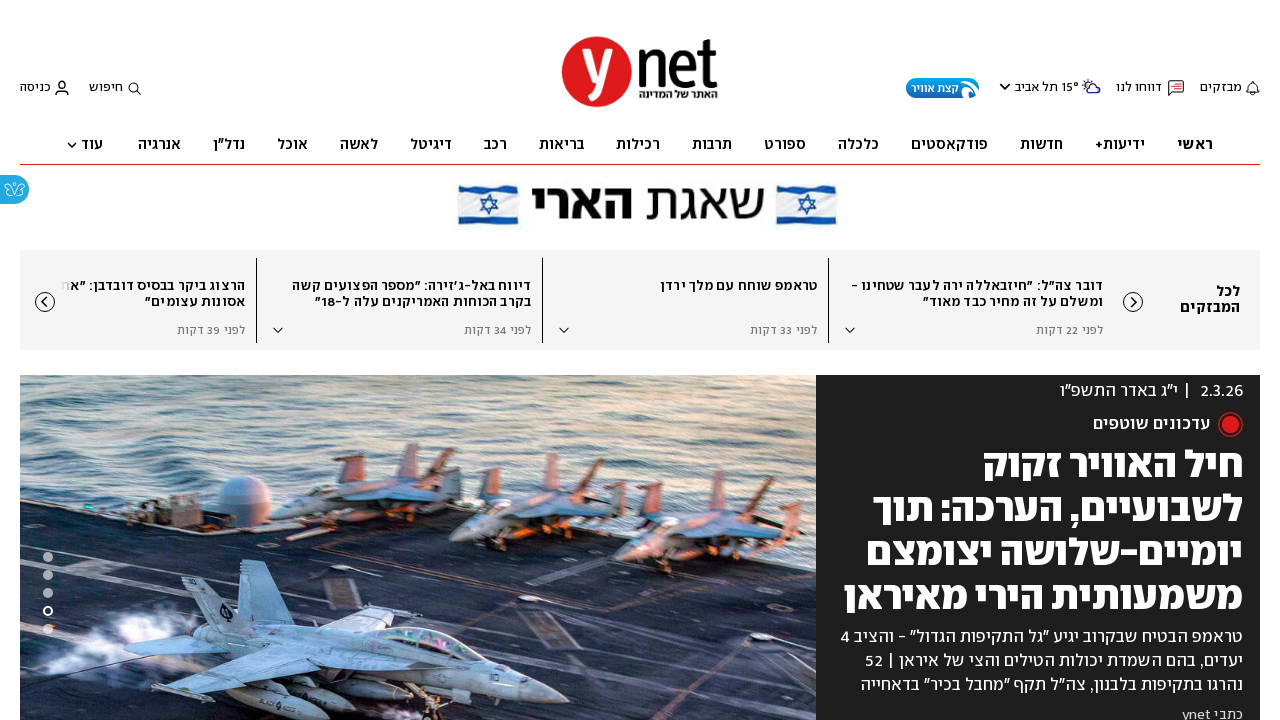

Main headline (h1 or h3) became visible
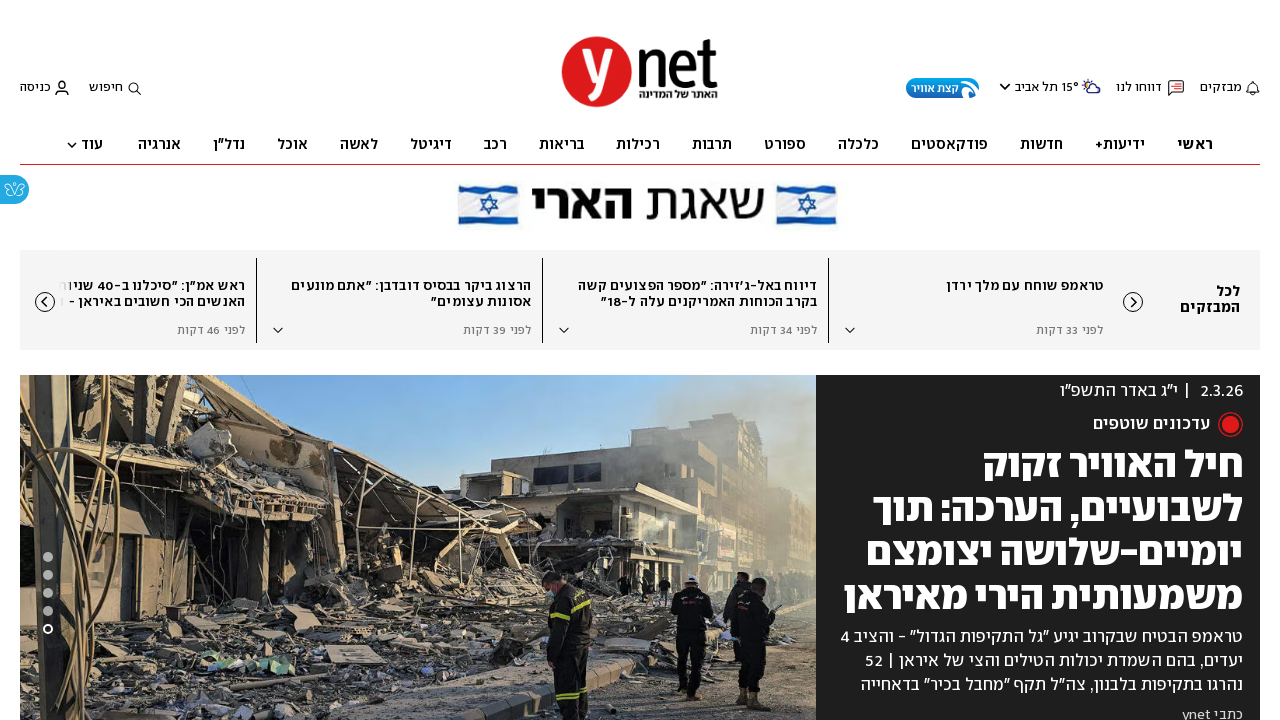

First article link with h1.slotTitle selector appeared
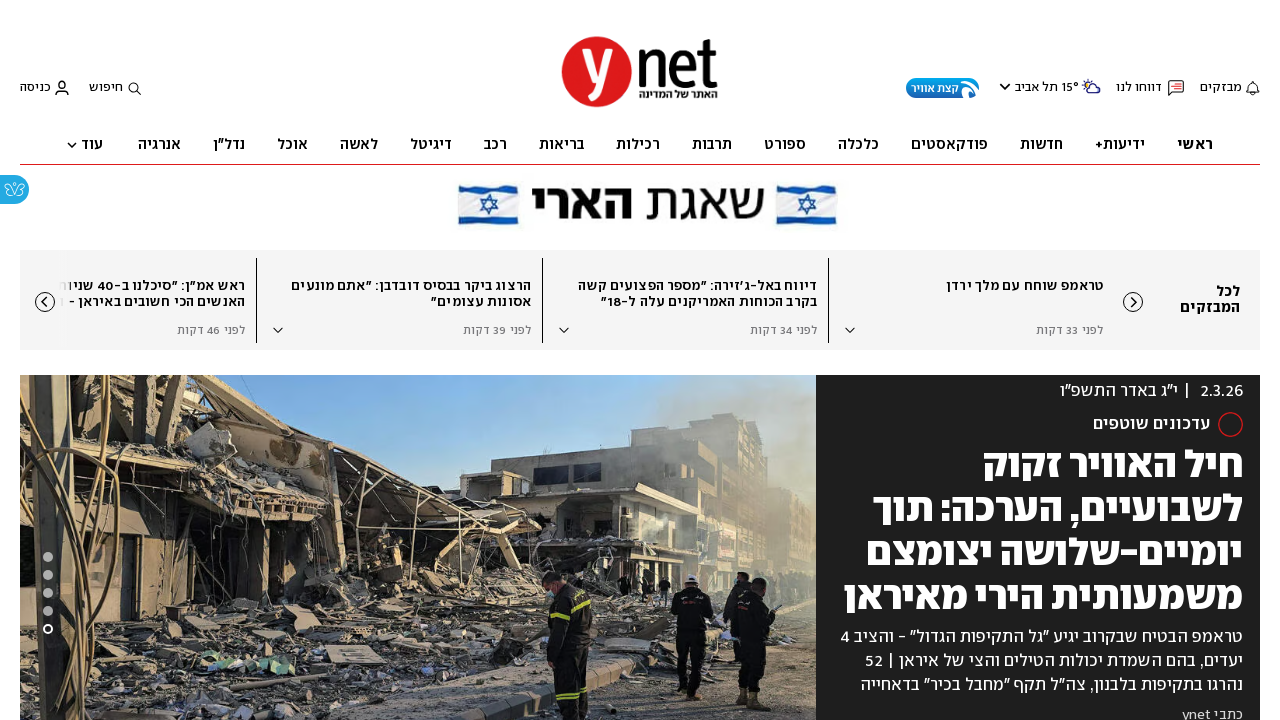

Clicked on the first article link at (1038, 529) on h1.slotTitle >> nth=0
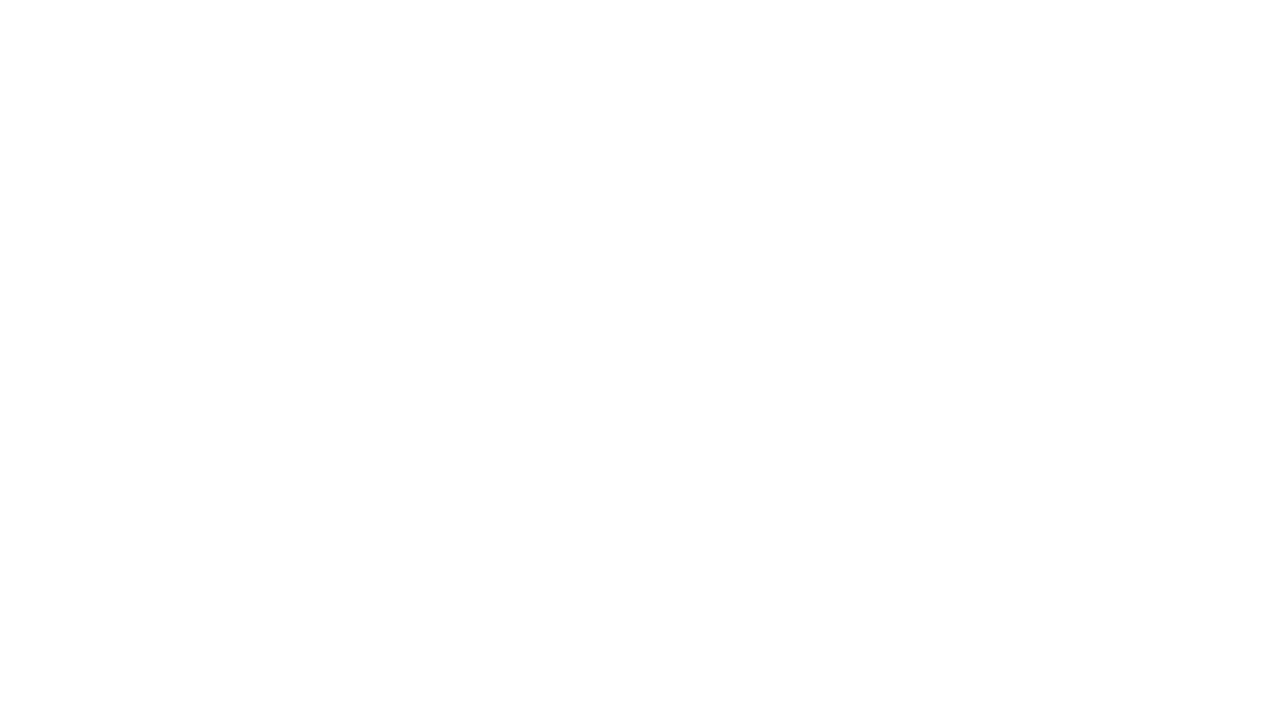

Article page loaded and article title (h1.mainTitle) became visible
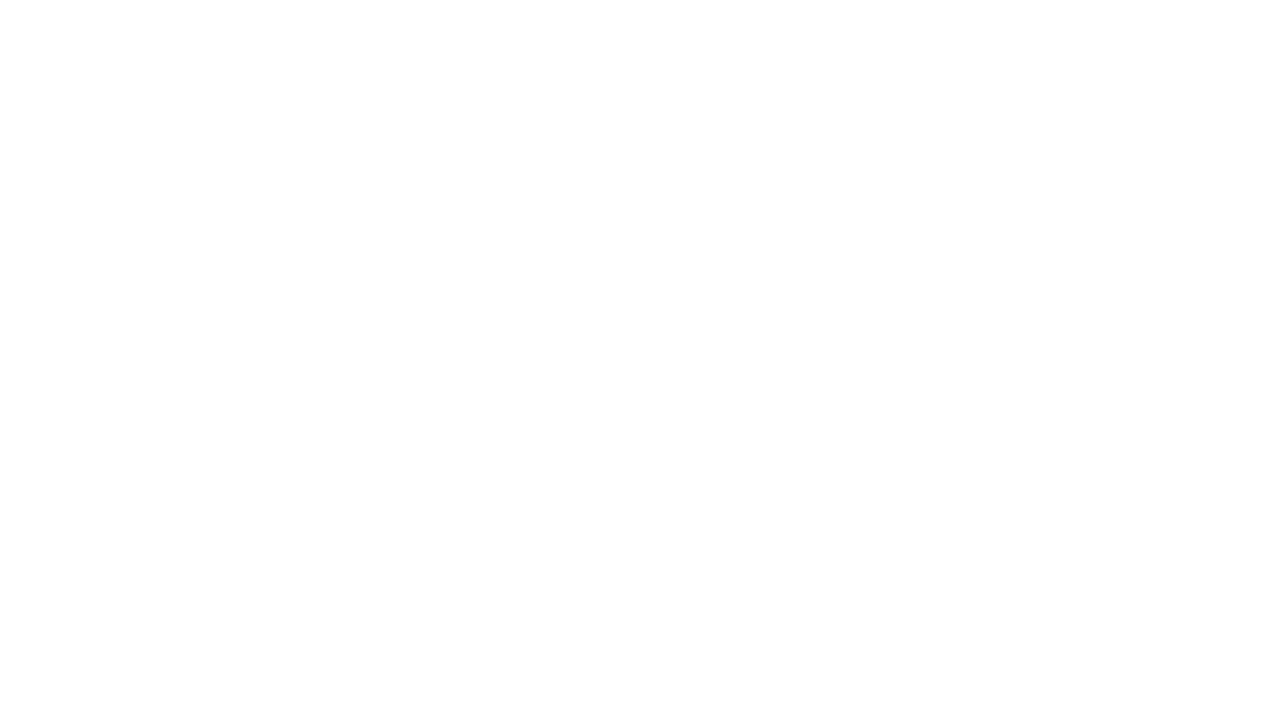

Retrieved article title text: 'חיל האוויר זקוק לשבועיים, הערכה: תוך יומיים-שלושה יצומצם משמעותית הירי מאיראן'
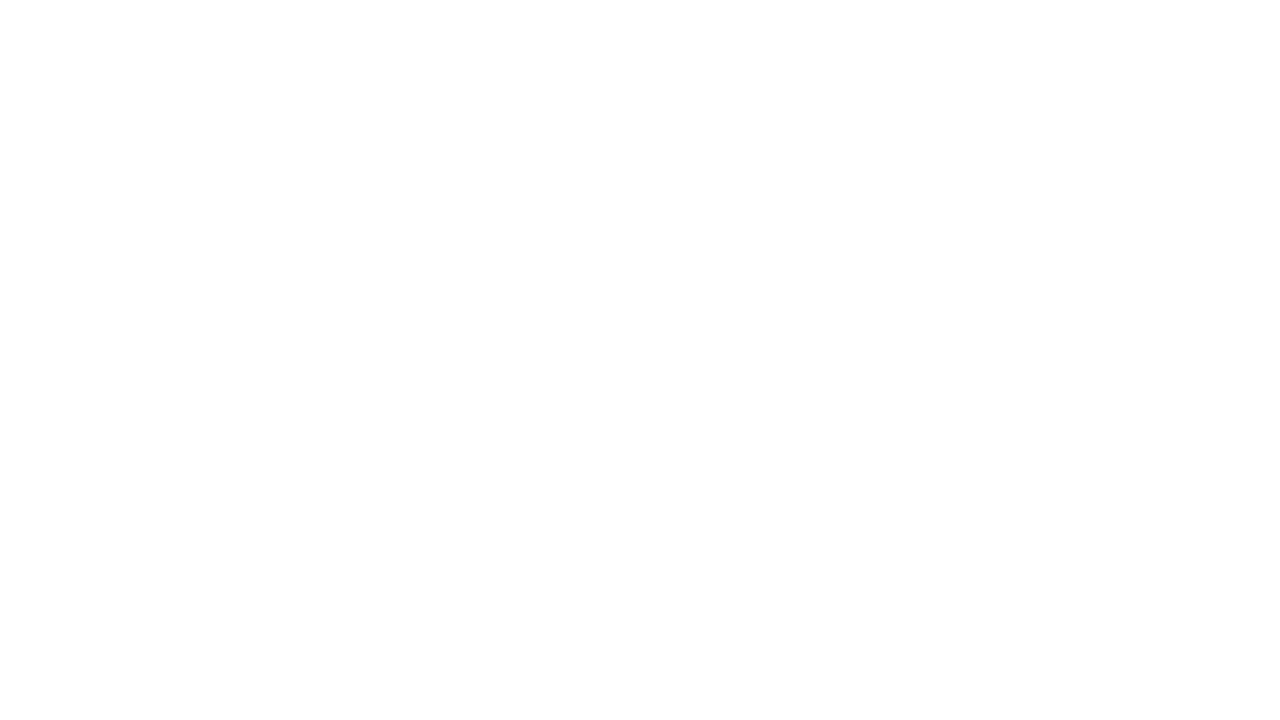

Verified that article title is not empty
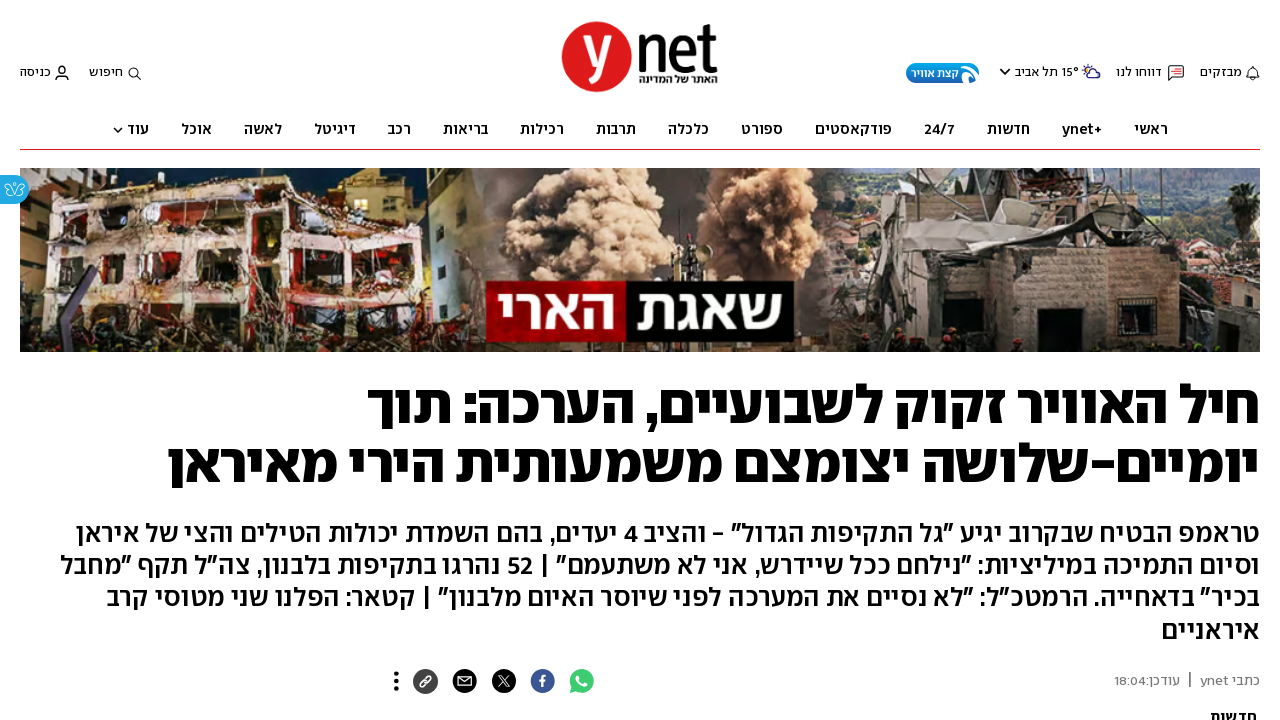

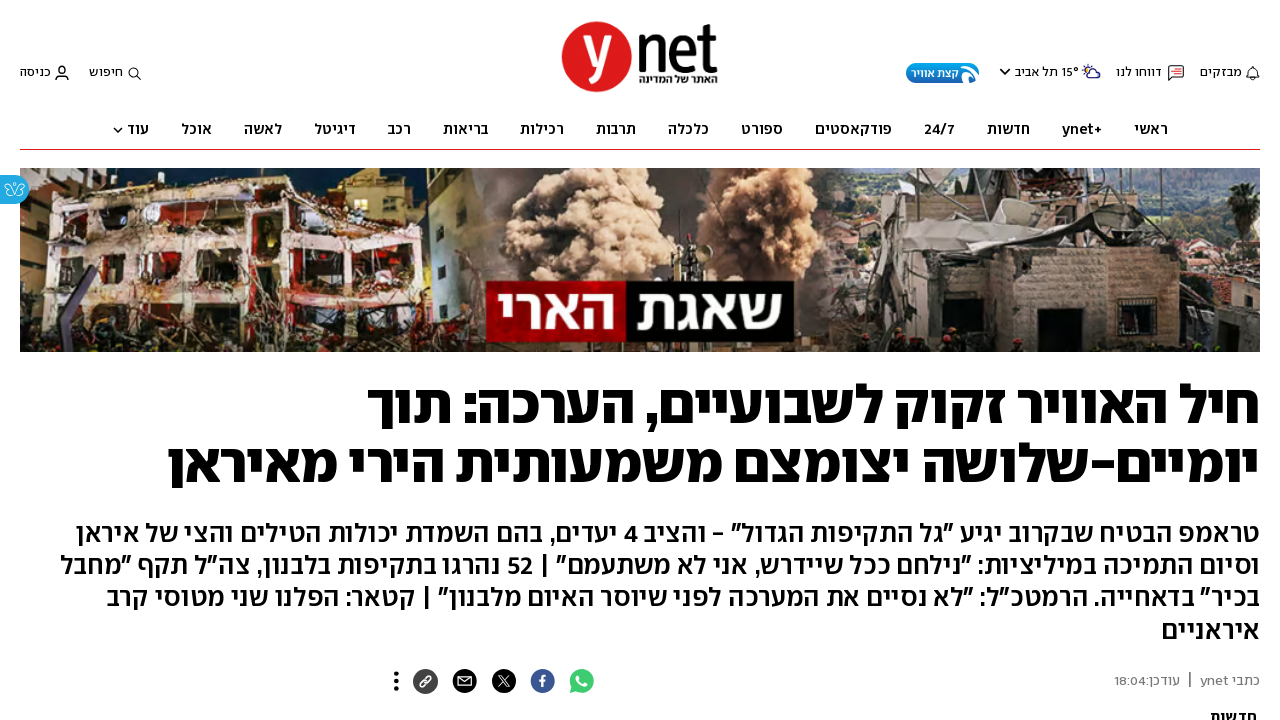